Gets the brand logo element and logs its text using an alias pattern

Starting URL: https://rahulshettyacademy.com/seleniumPractise

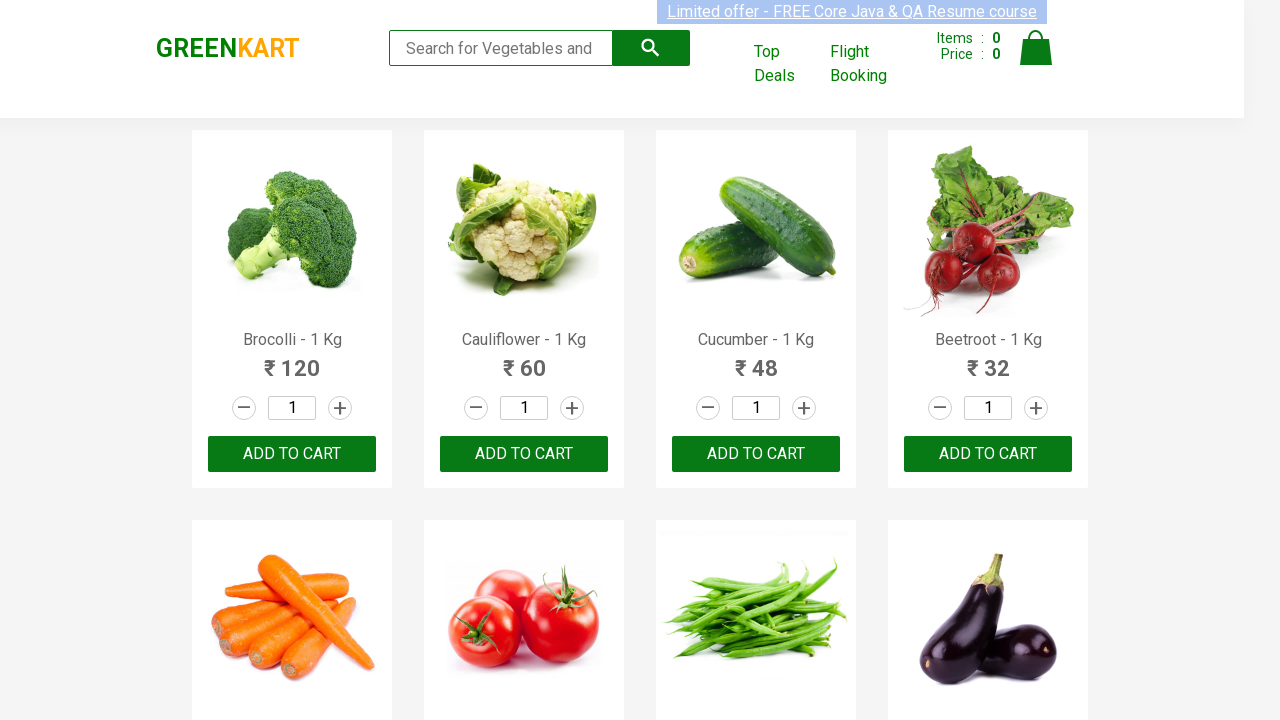

Located brand logo element using '.brand' selector
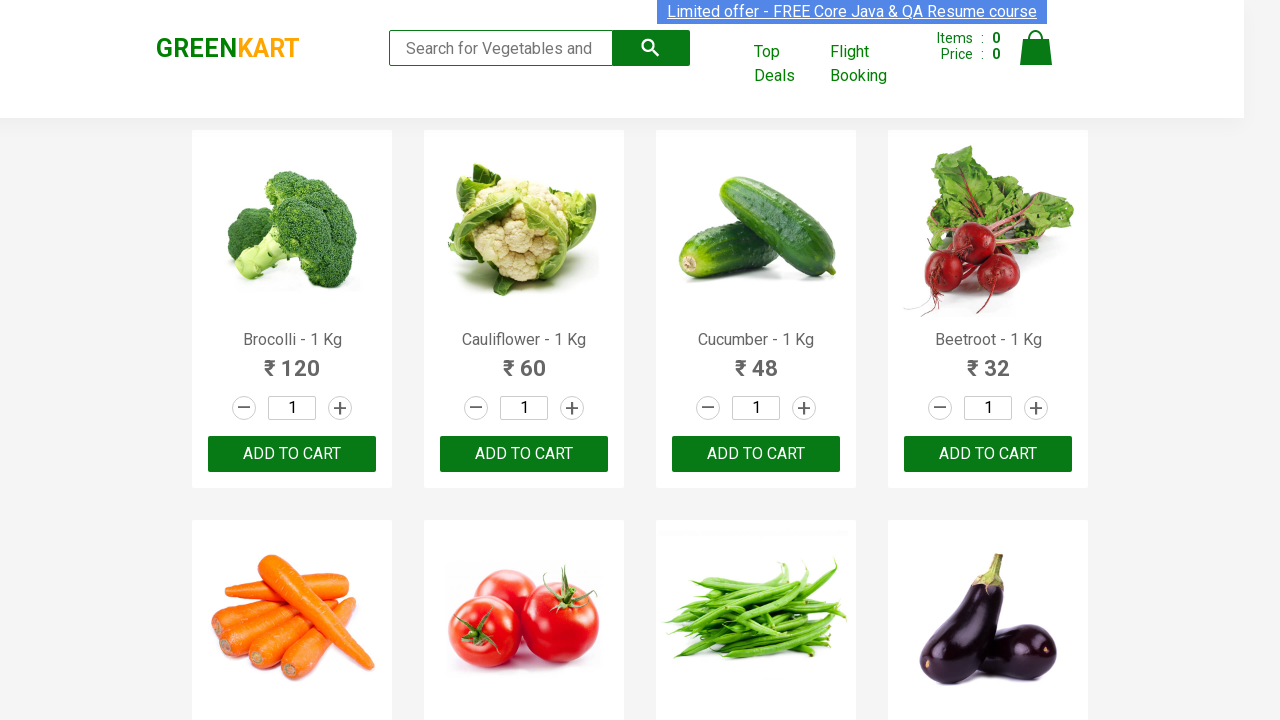

Retrieved text content from brand logo element
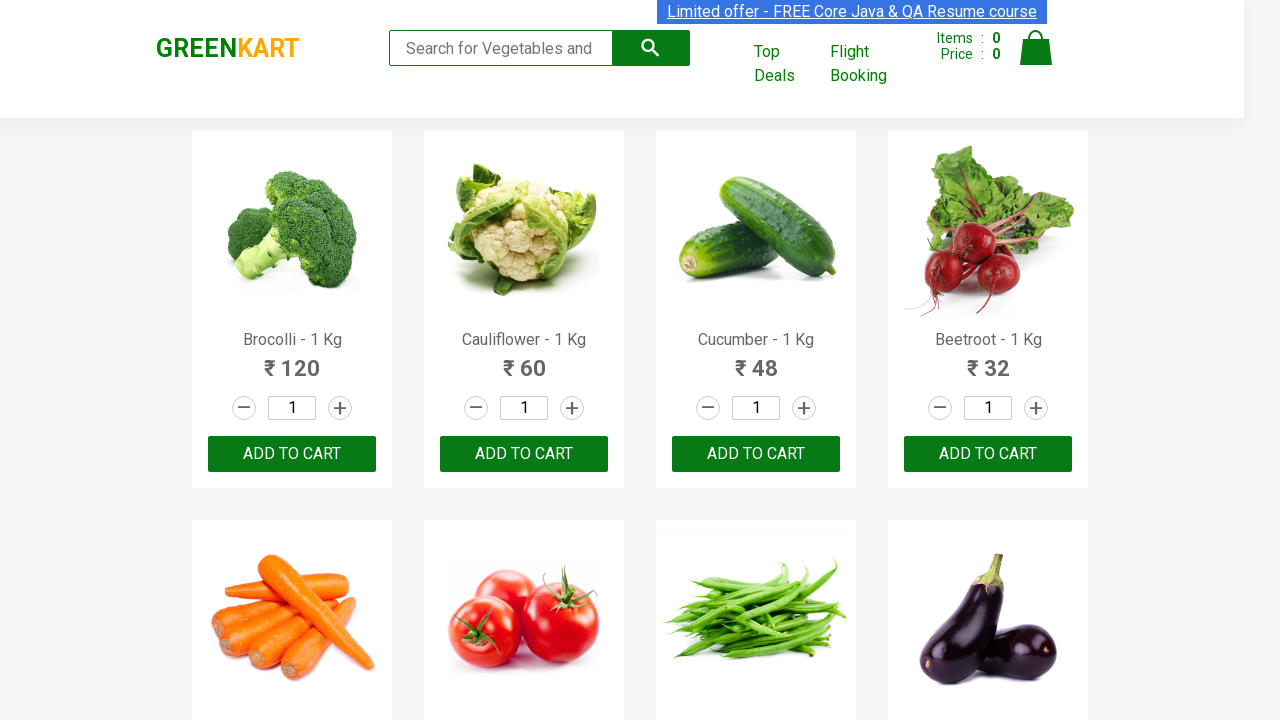

Logged brand text: GREENKART
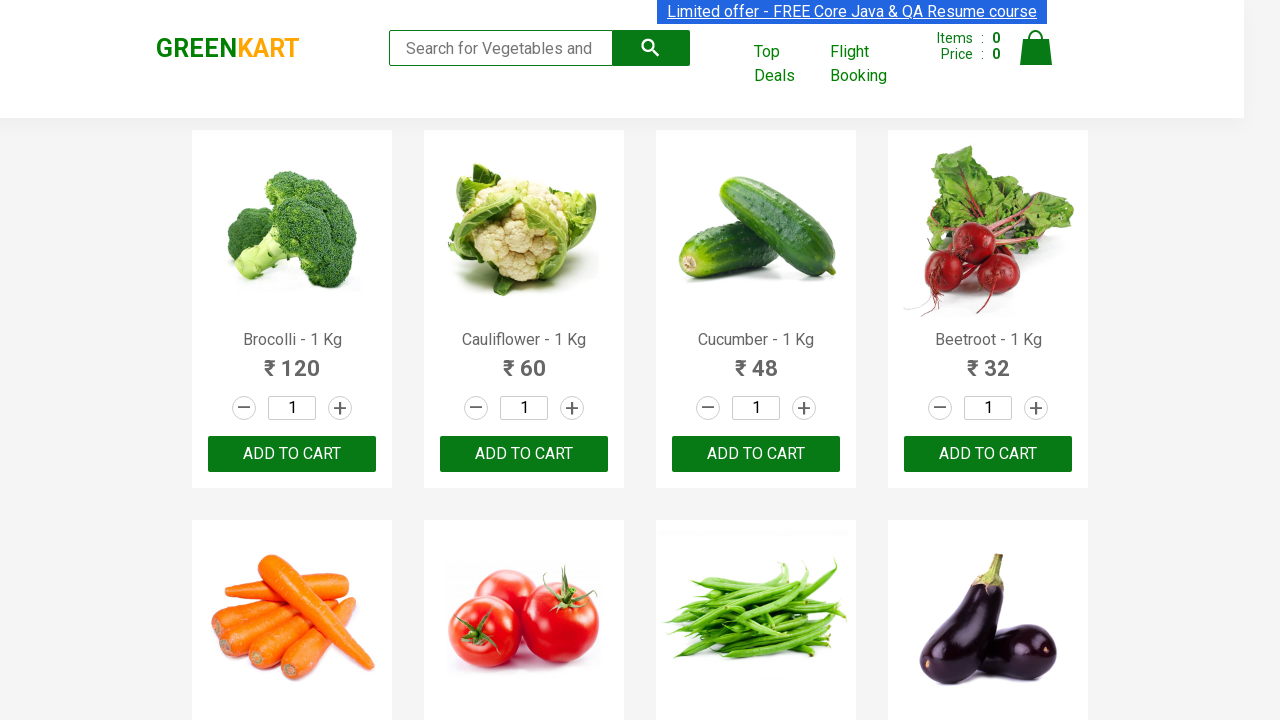

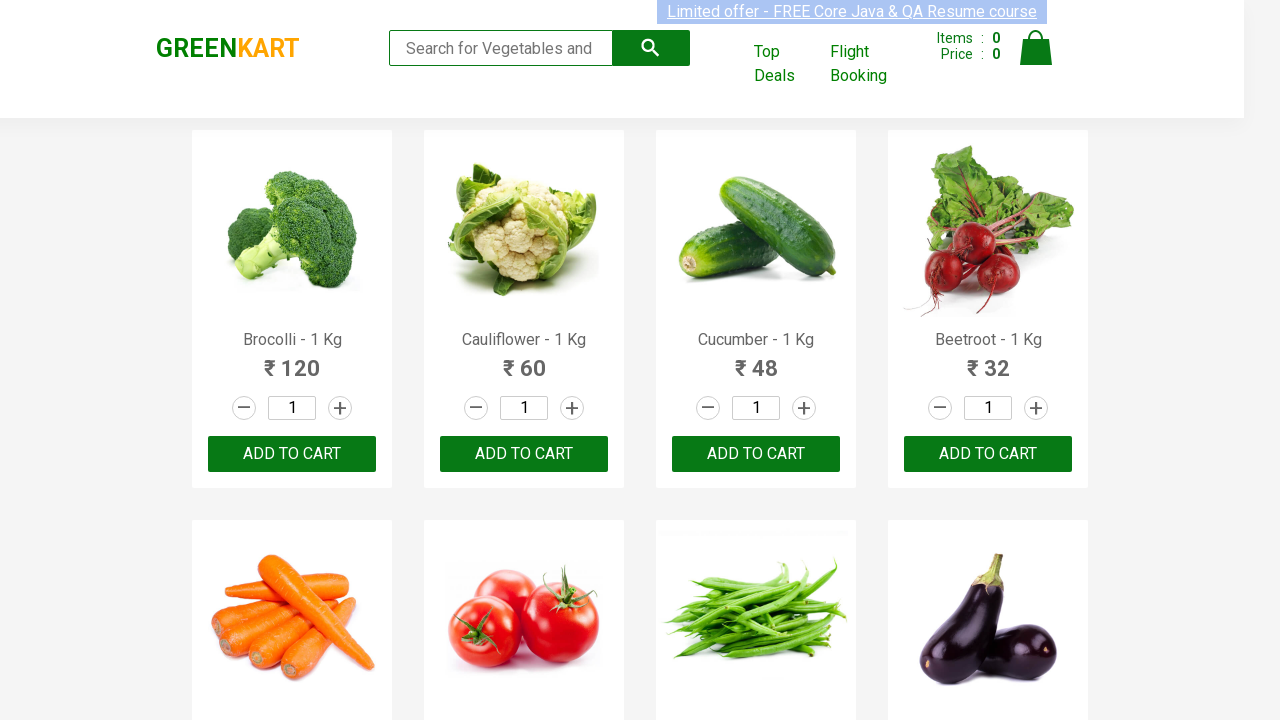